Navigates to Kia's FAQ page, clicks on a specific tab (7th tab), and waits for the FAQ accordion content to load

Starting URL: https://www.kia.com/kr/customer-service/center/faq

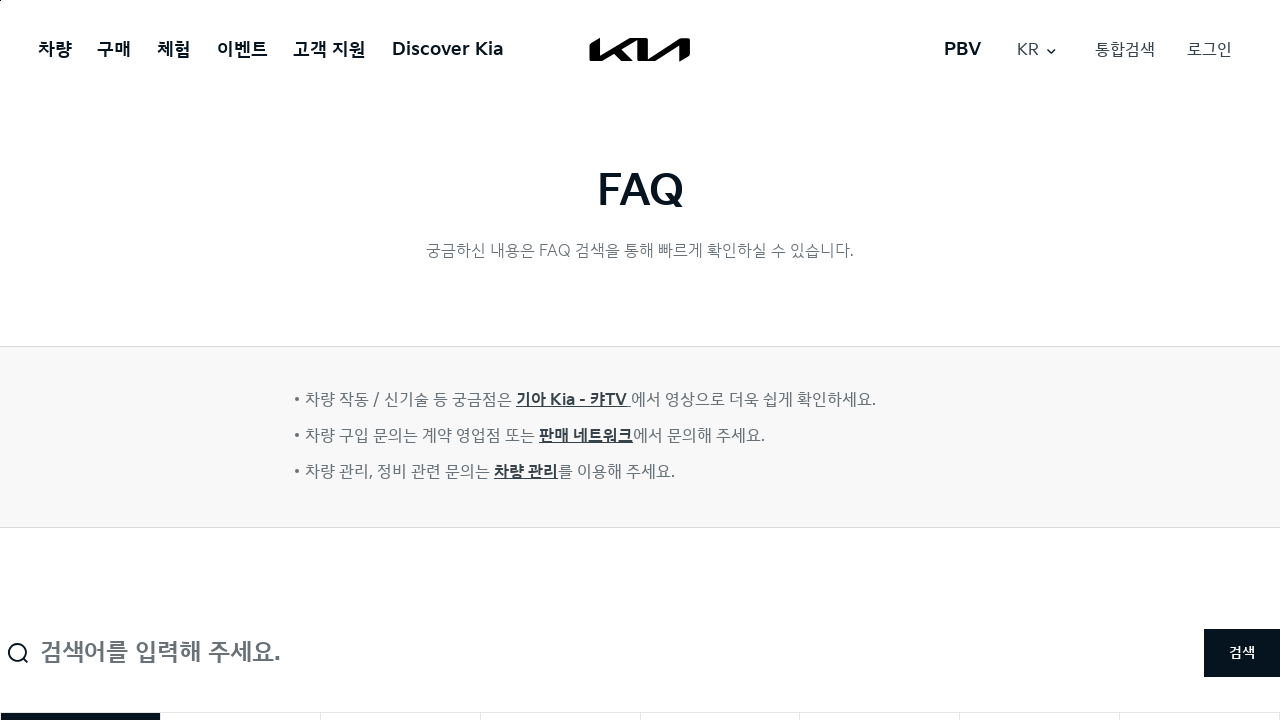

Waited for FAQ accordion titles to load
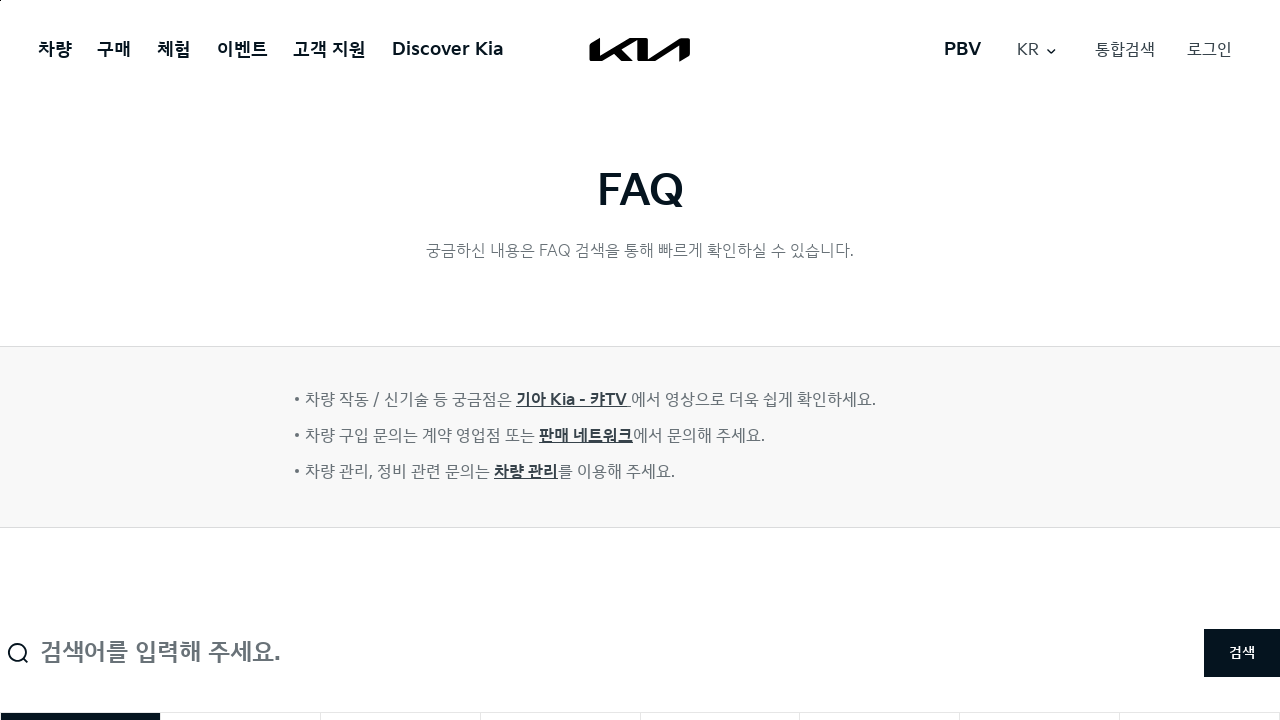

Located the 7th tab button
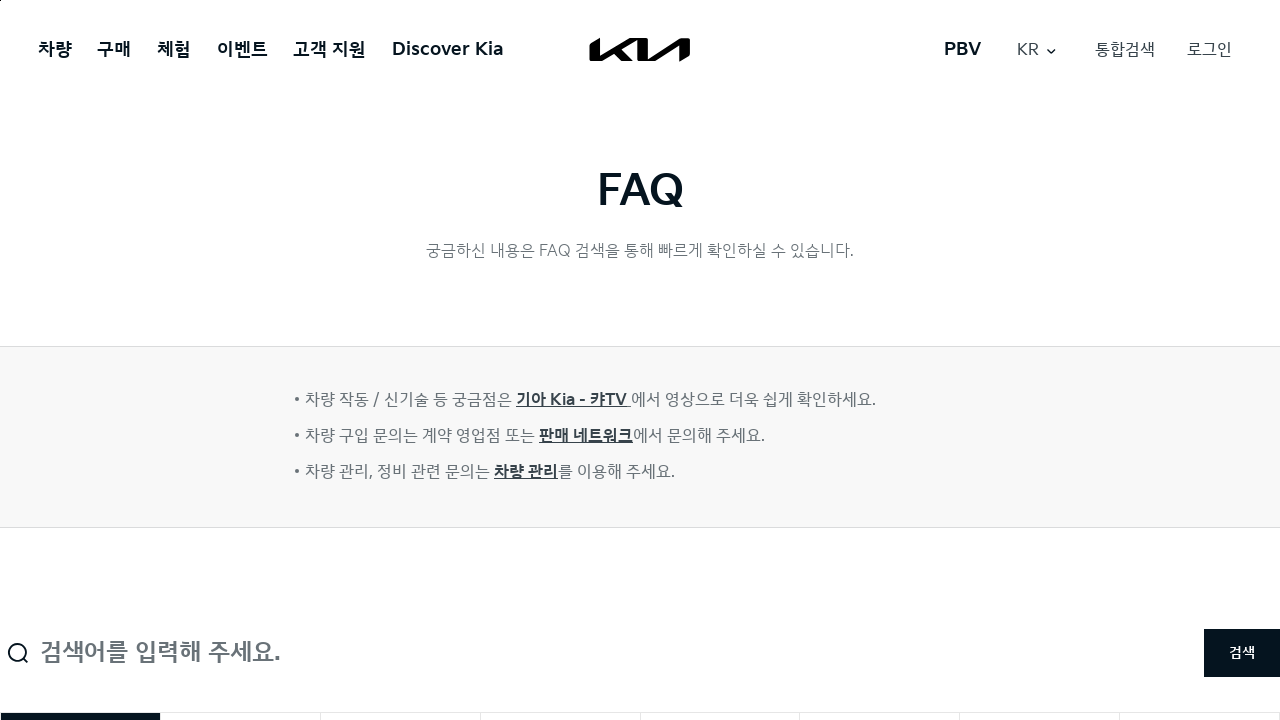

Scrolled 7th tab button into view
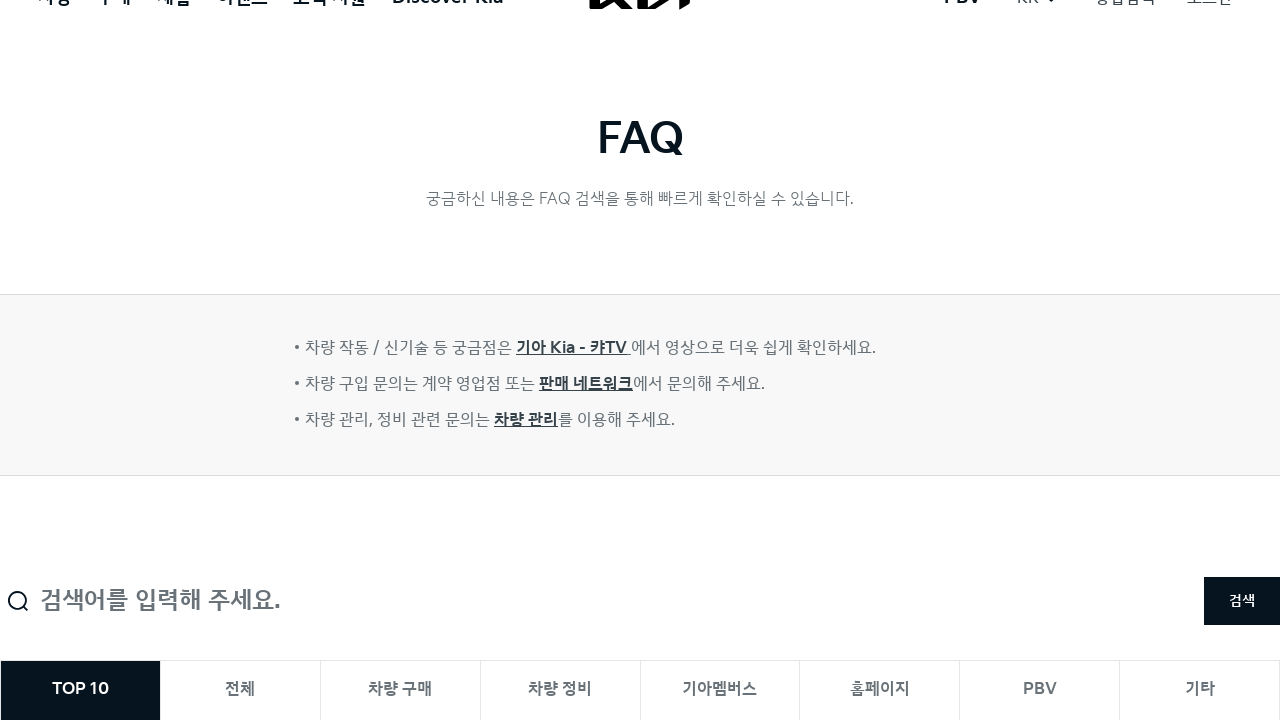

Clicked the 7th tab button at (1040, 690) on xpath=//*[@id='tab-list']/li[7]/button
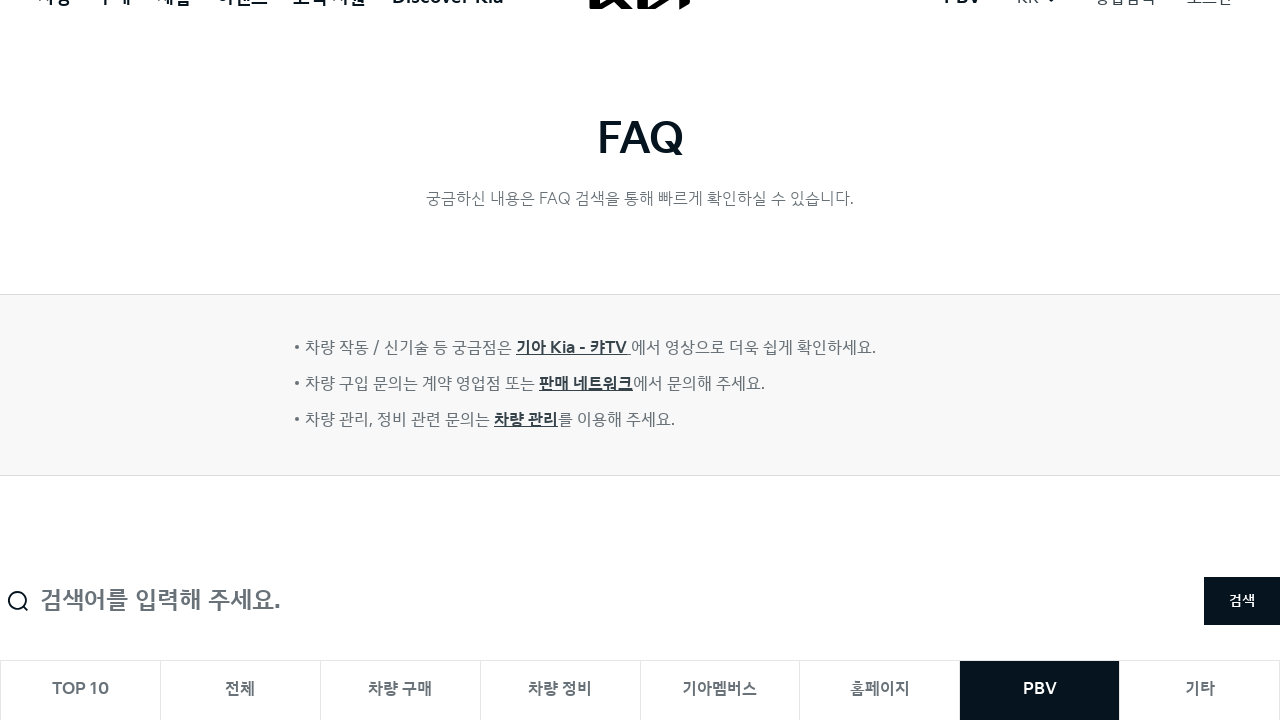

Waited for FAQ accordion content to load after tab click
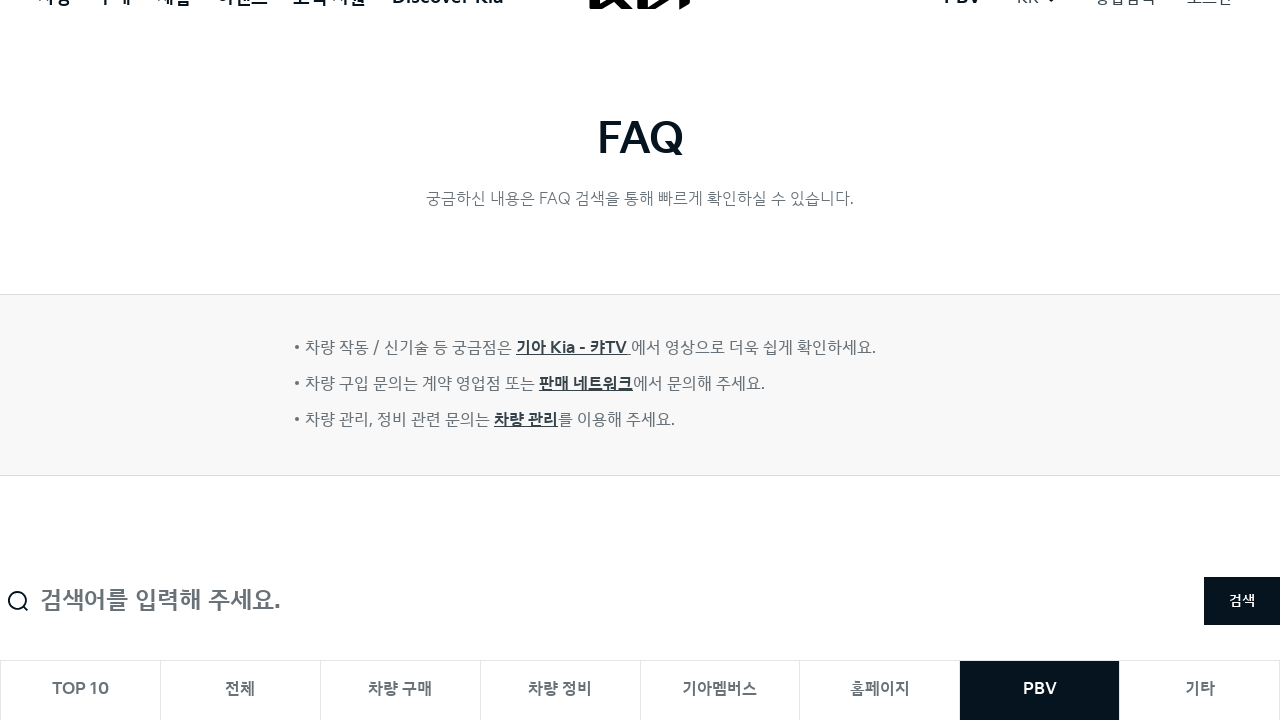

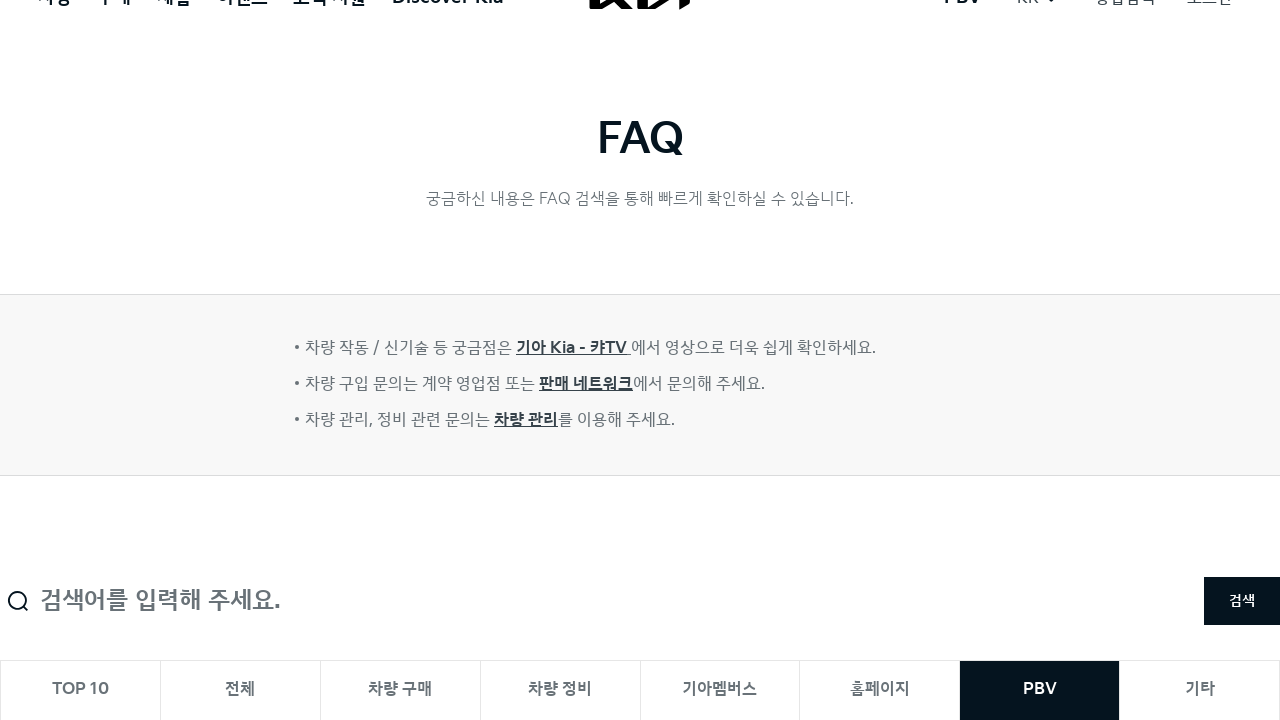